Opens the BooksWagon website and maximizes the browser window to verify the site loads successfully.

Starting URL: https://www.bookswagon.com/

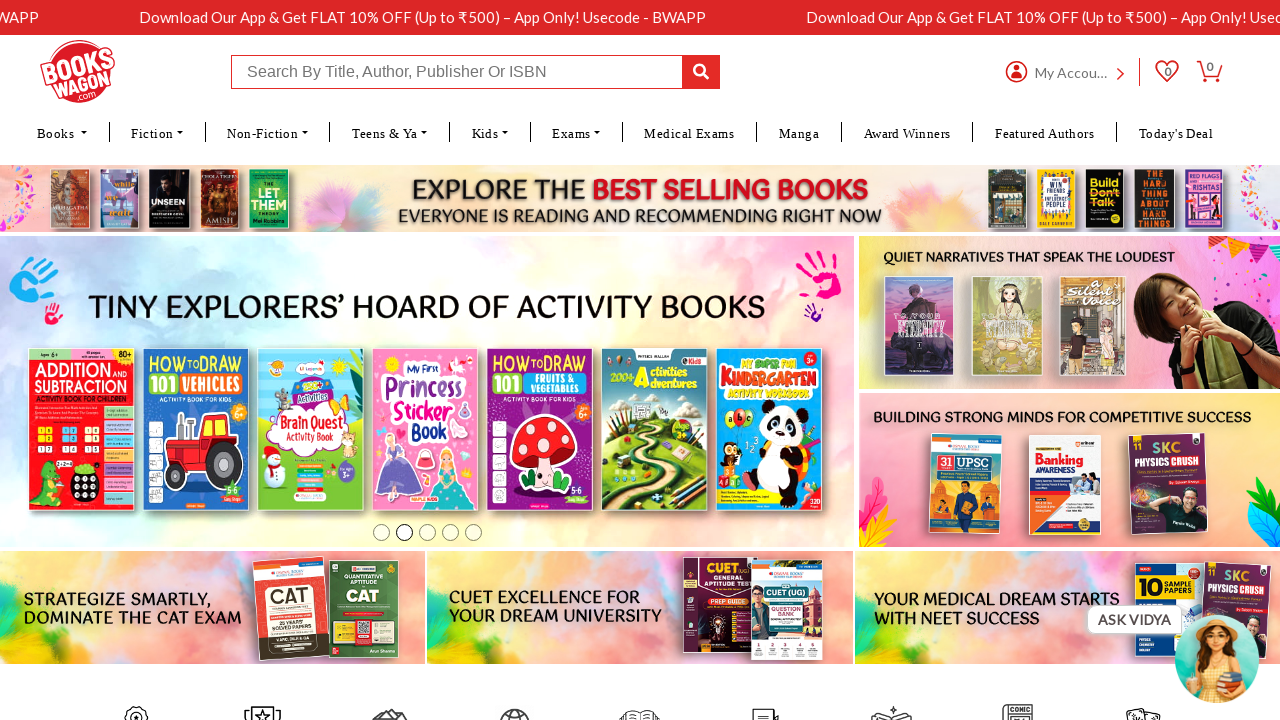

Waited for page to reach domcontentloaded state
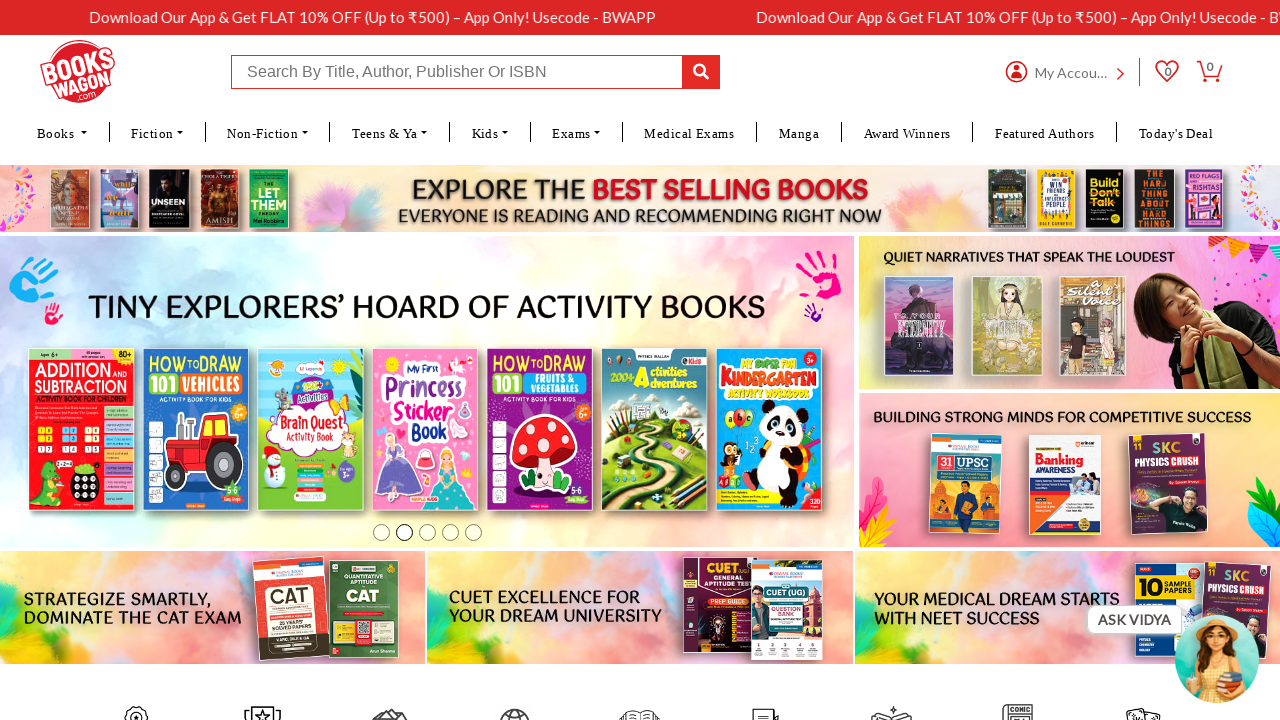

Verified body element is present on BooksWagon homepage
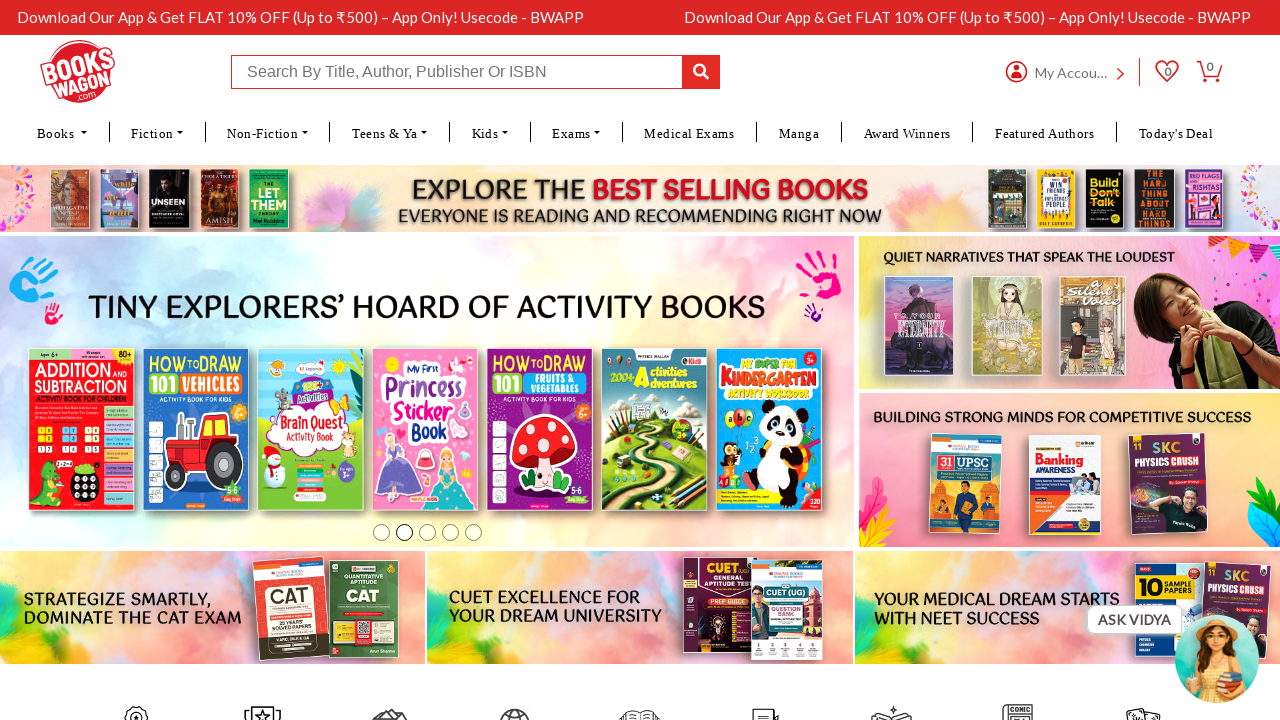

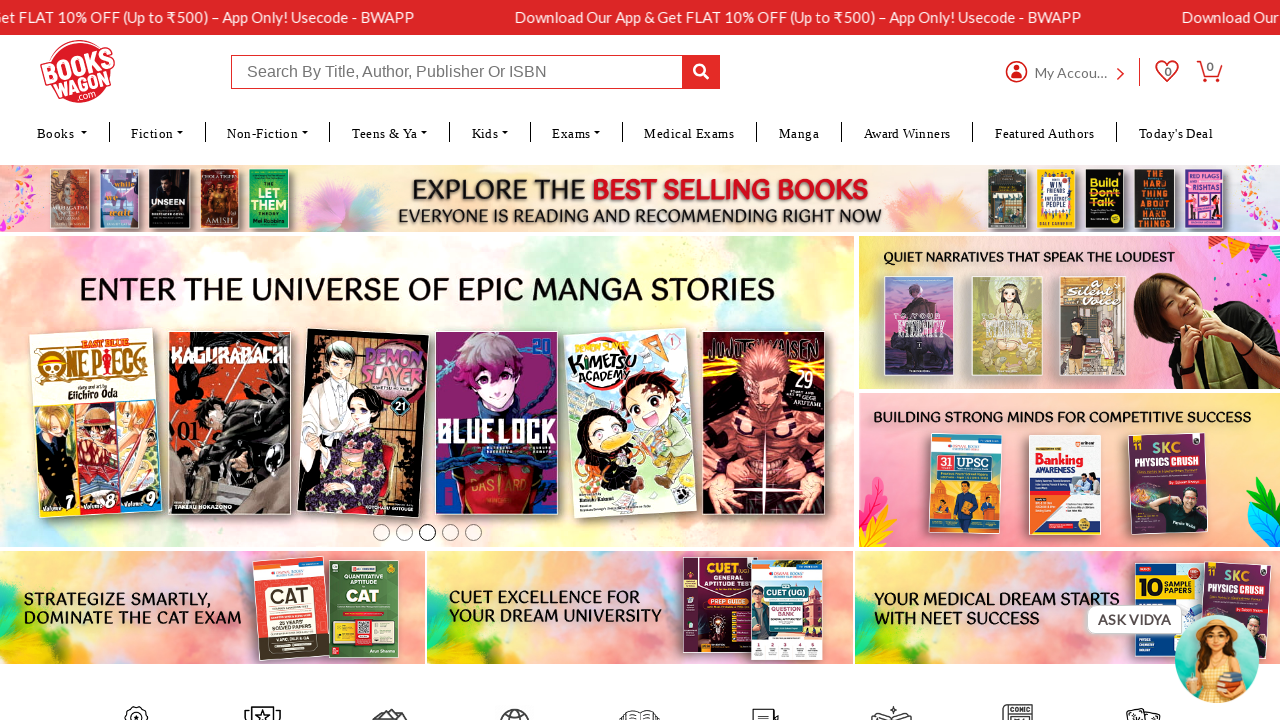